Tests finding and clicking a link by its text, then fills out a registration form with first name, last name, city, and country fields, and submits the form.

Starting URL: http://suninjuly.github.io/find_link_text

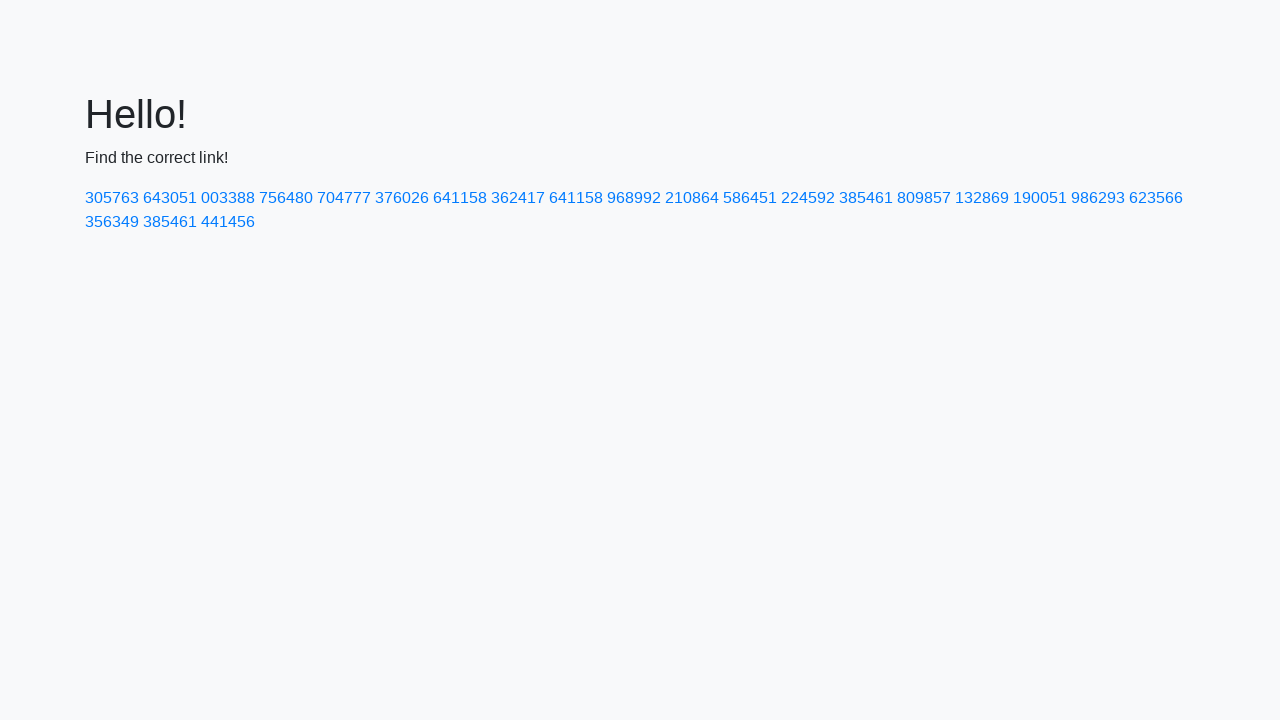

Clicked link with text '224592' at (808, 198) on text=224592
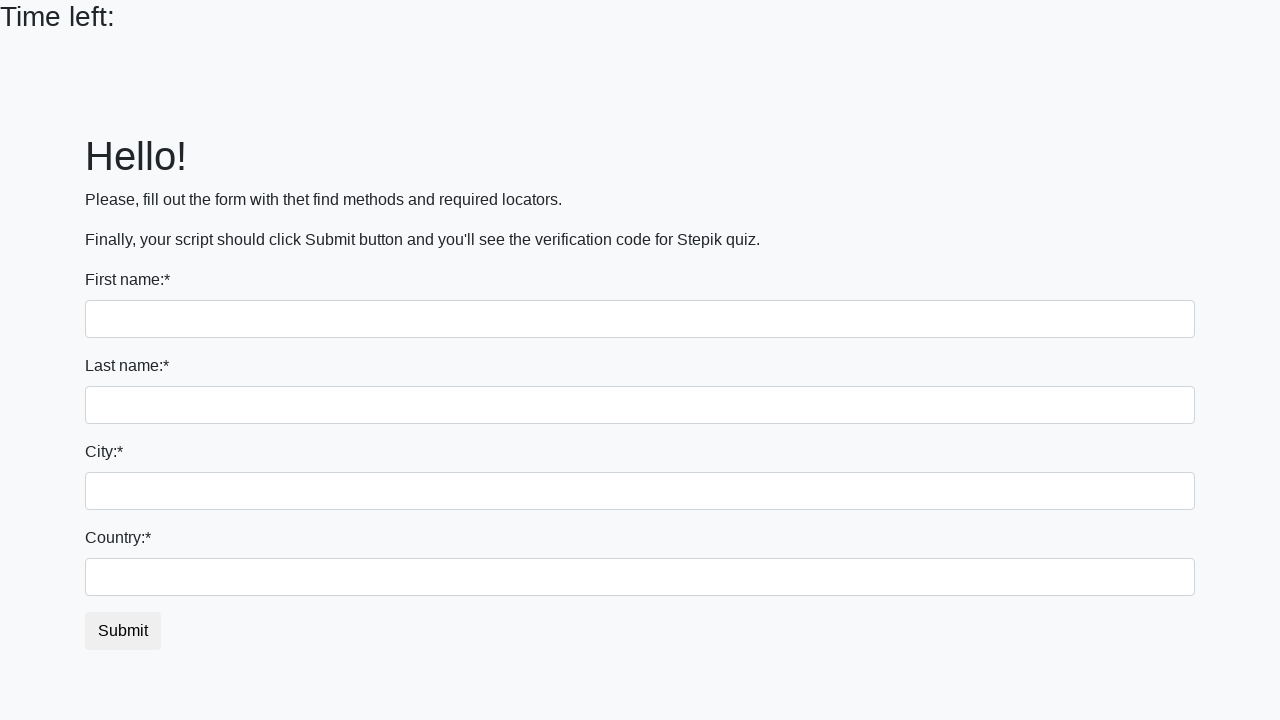

Form page loaded - first name input field appeared
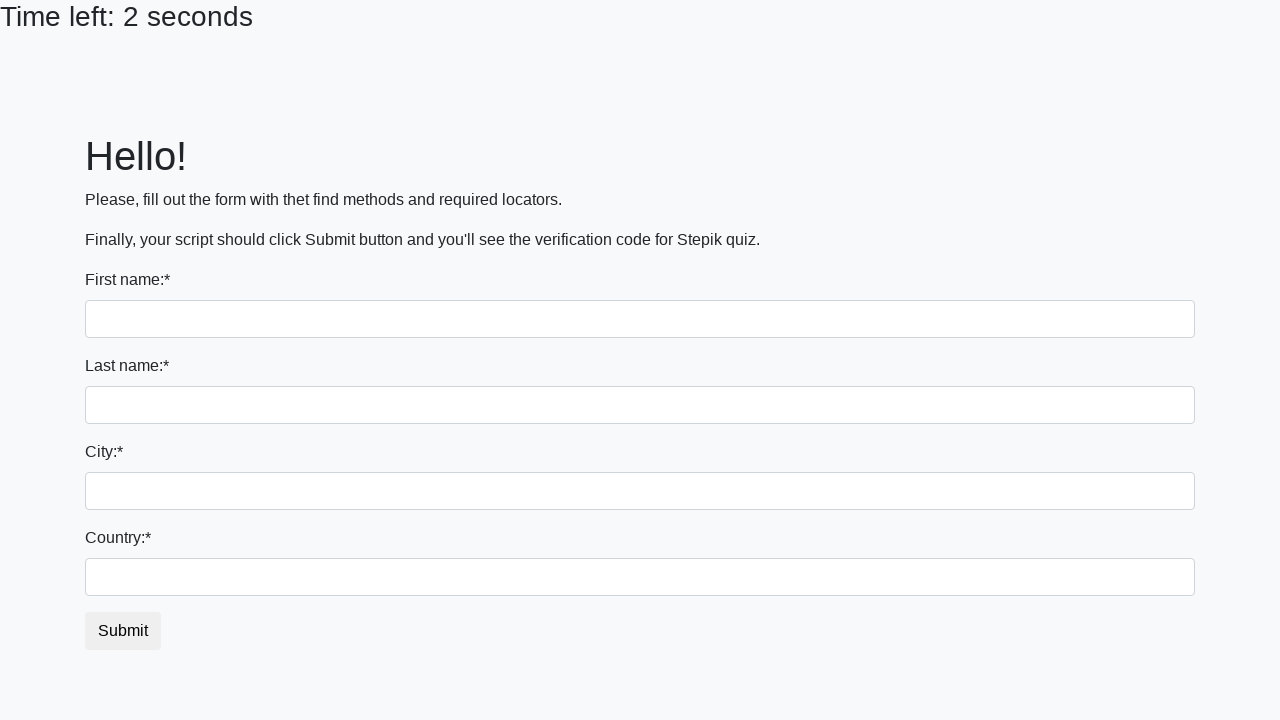

Filled first name field with 'Ivan' on input[name='first_name']
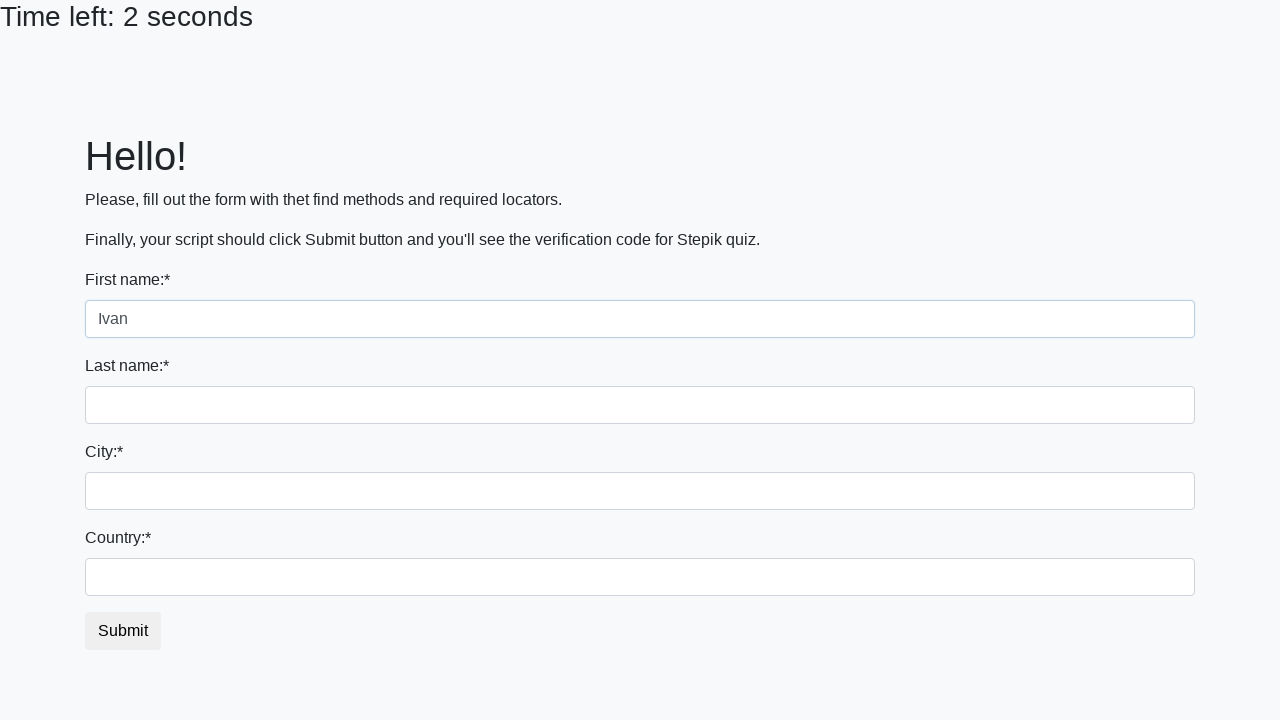

Filled last name field with 'Petrov' on input[name='last_name']
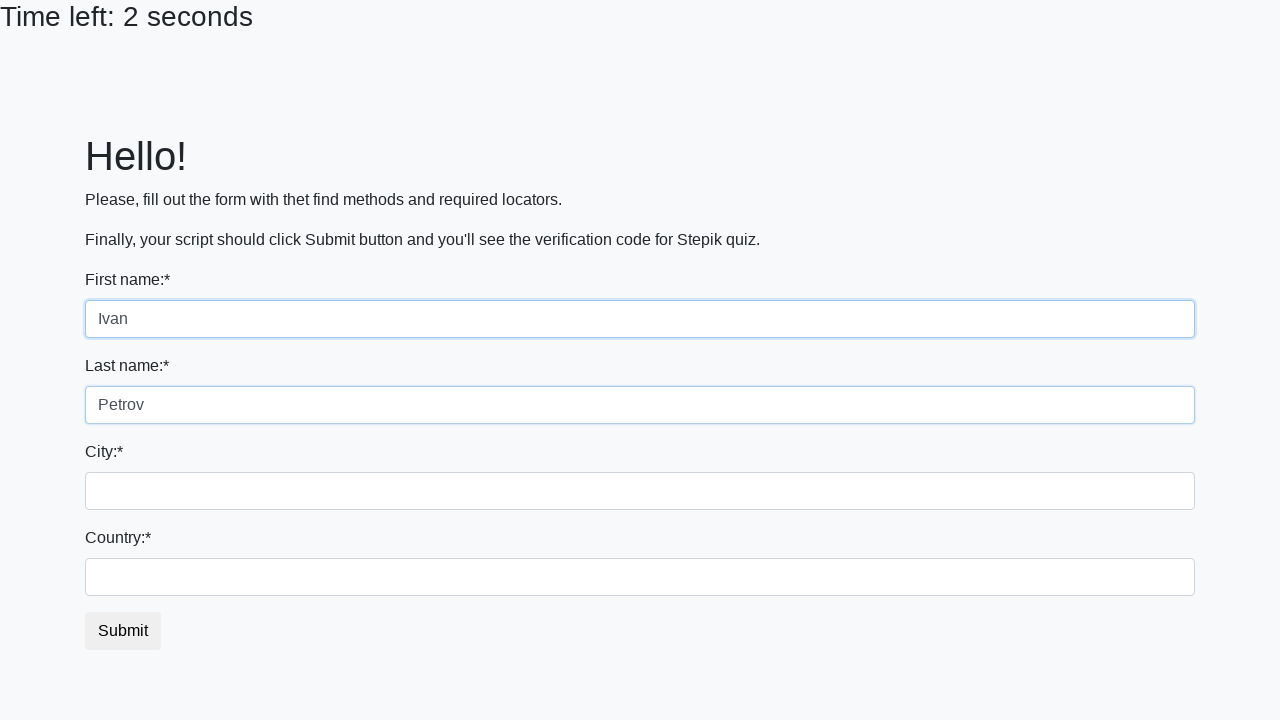

Filled city field with 'Smolensk' on .city
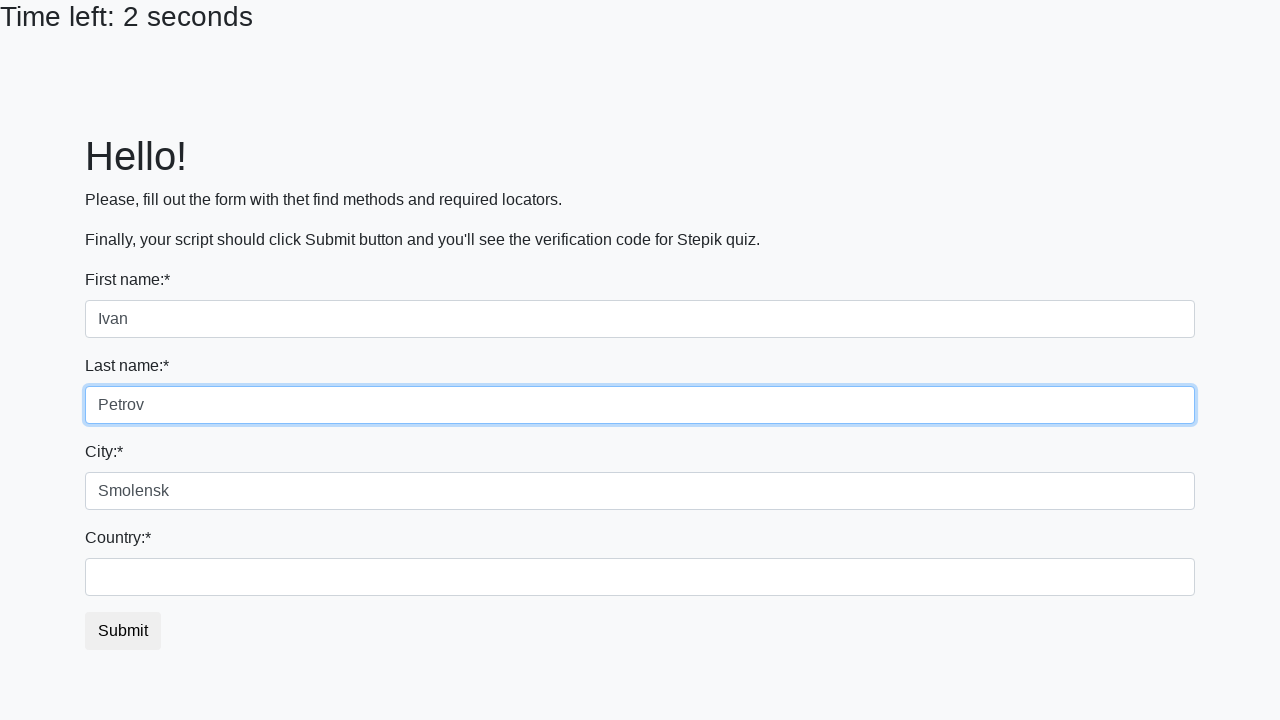

Filled country field with 'Russia' on #country
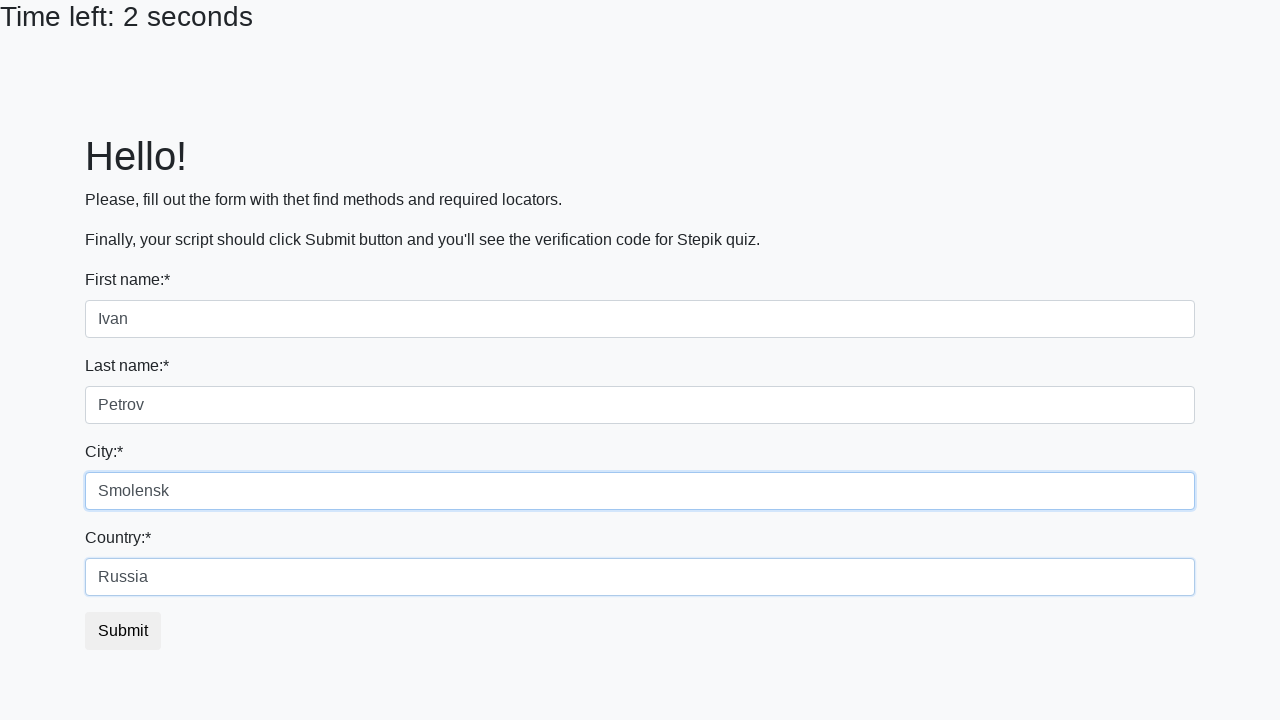

Clicked submit button to submit registration form at (123, 631) on button.btn
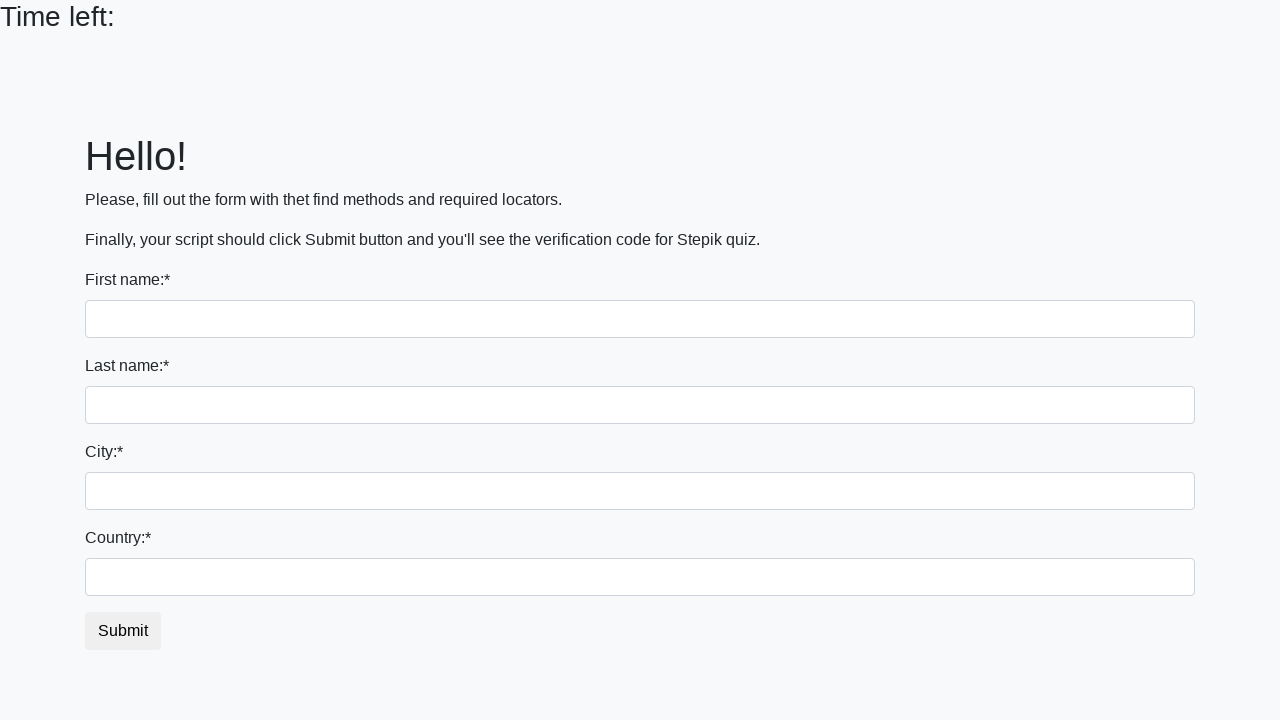

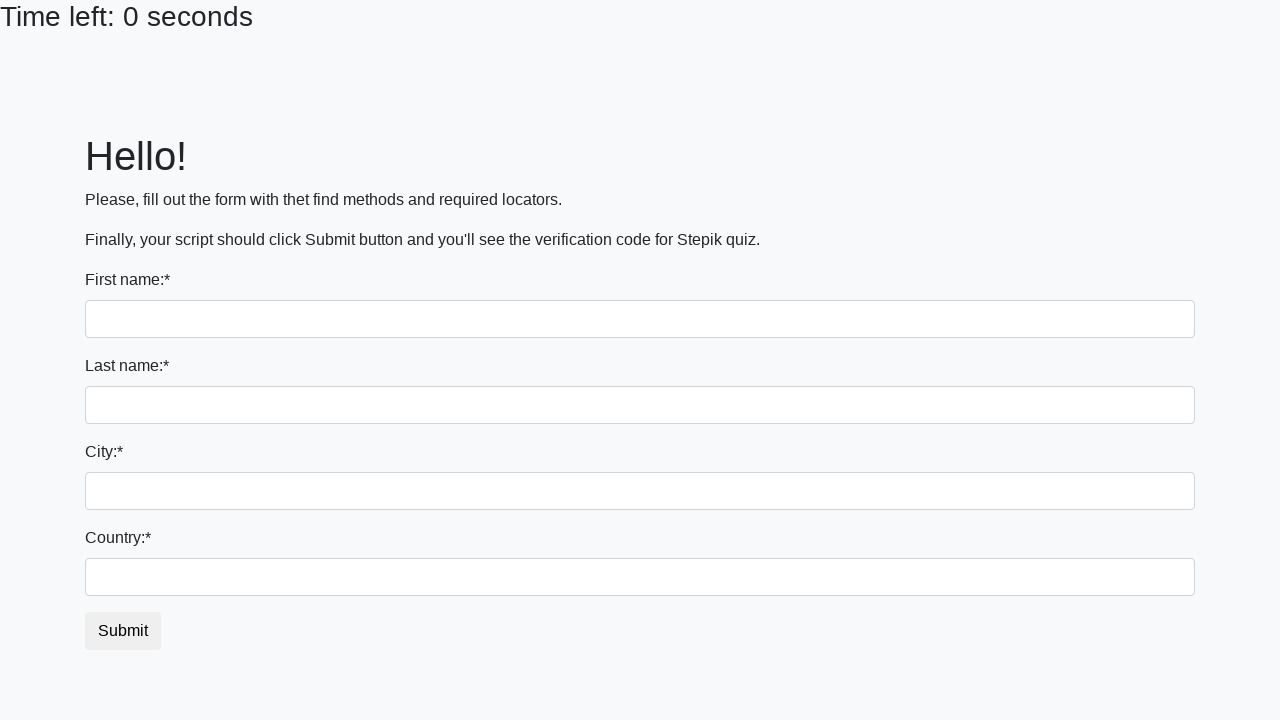